Verifies that the GitHub homepage title contains "Github"

Starting URL: https://www.github.com/

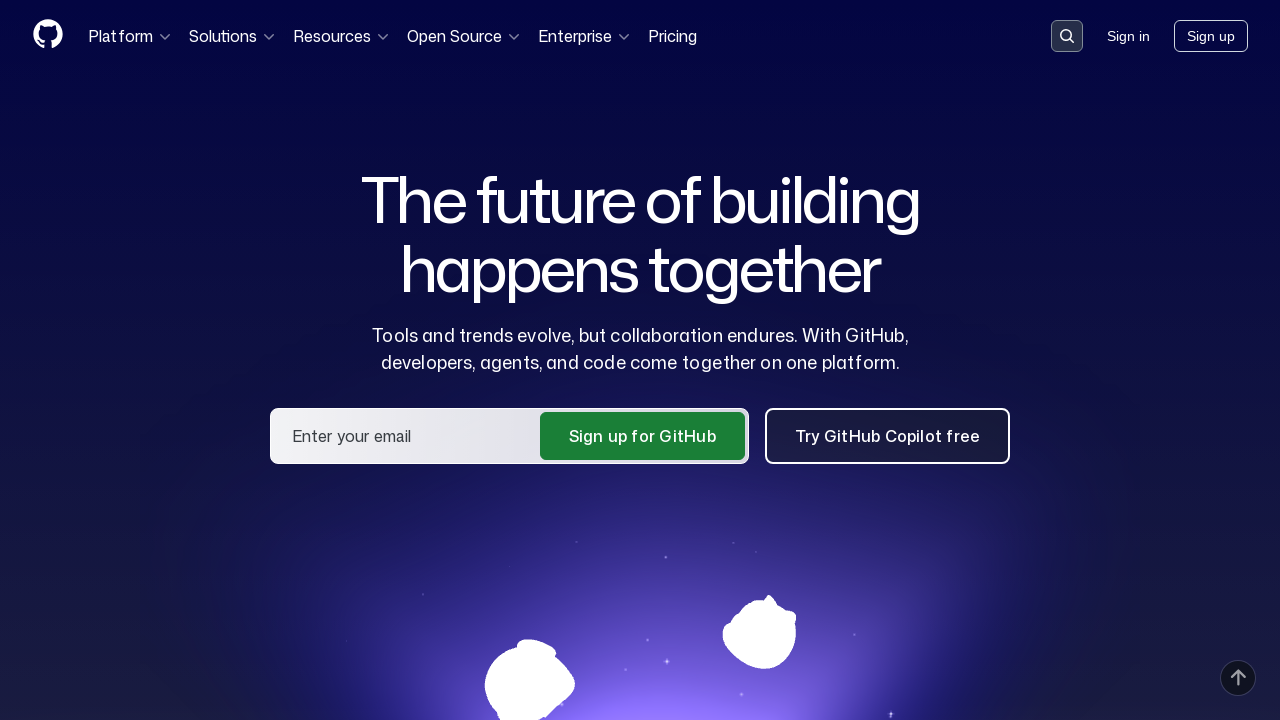

Navigated to GitHub homepage
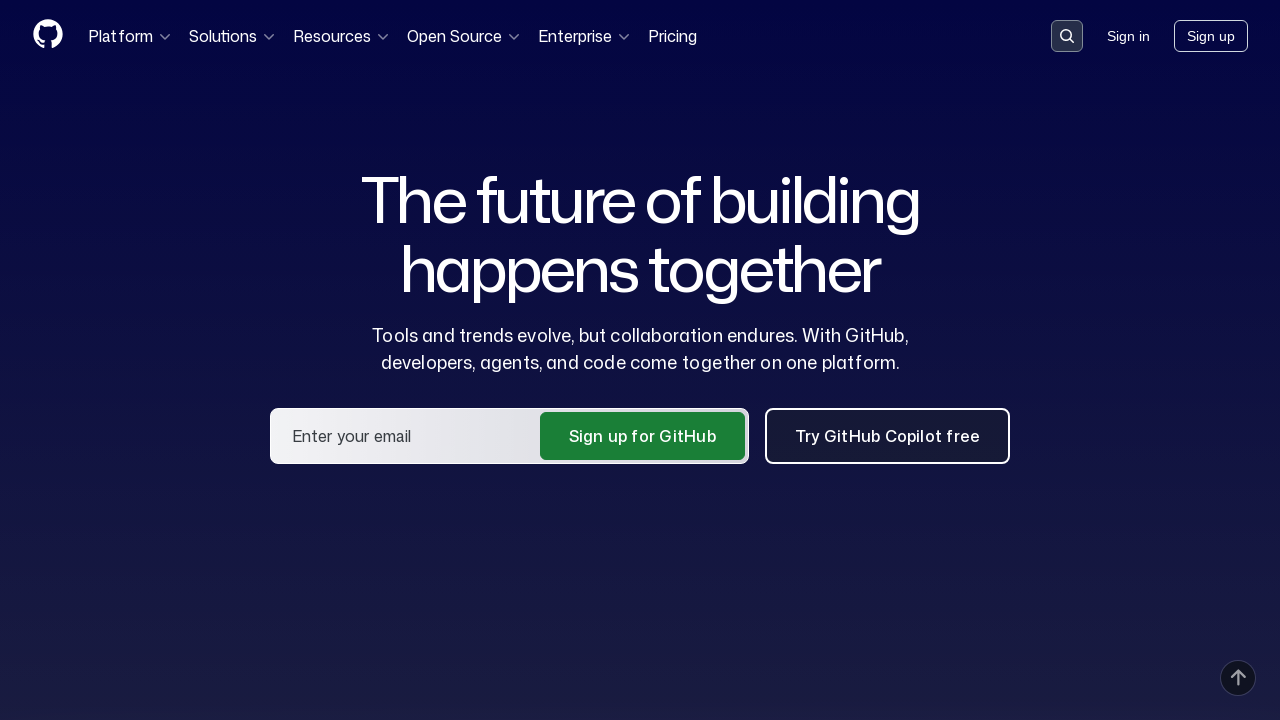

Verified that page title contains 'Github'
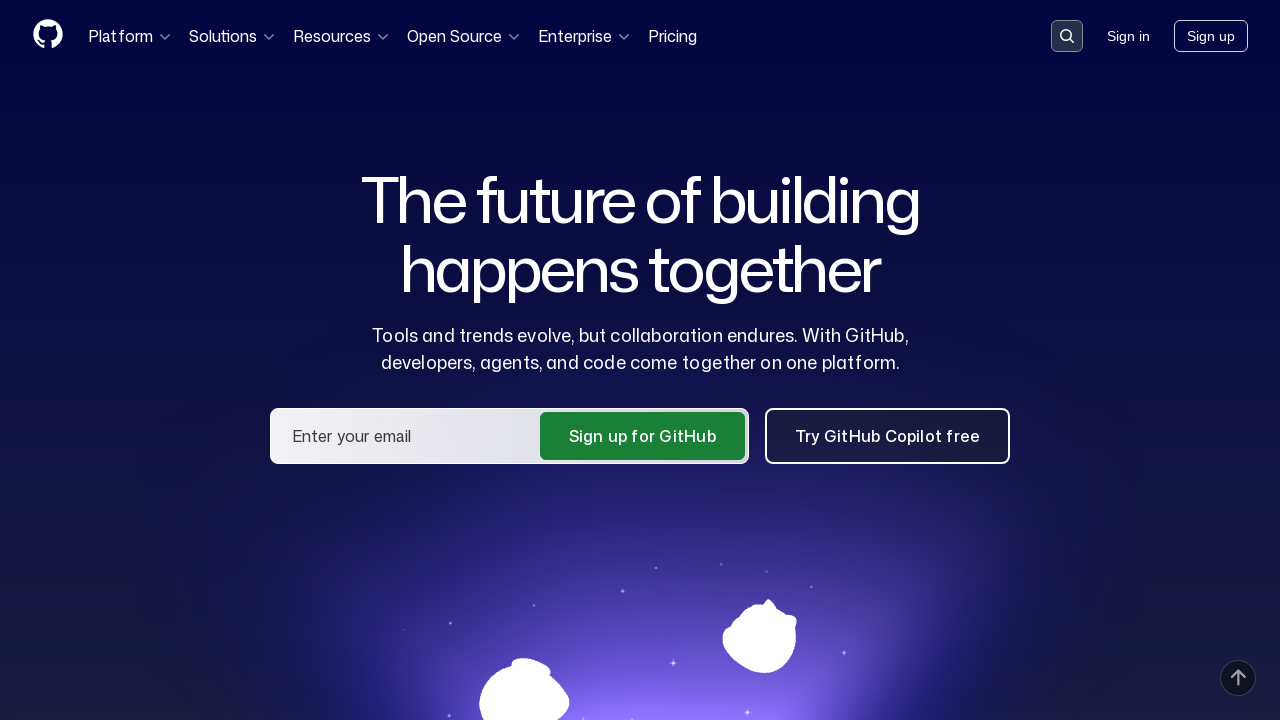

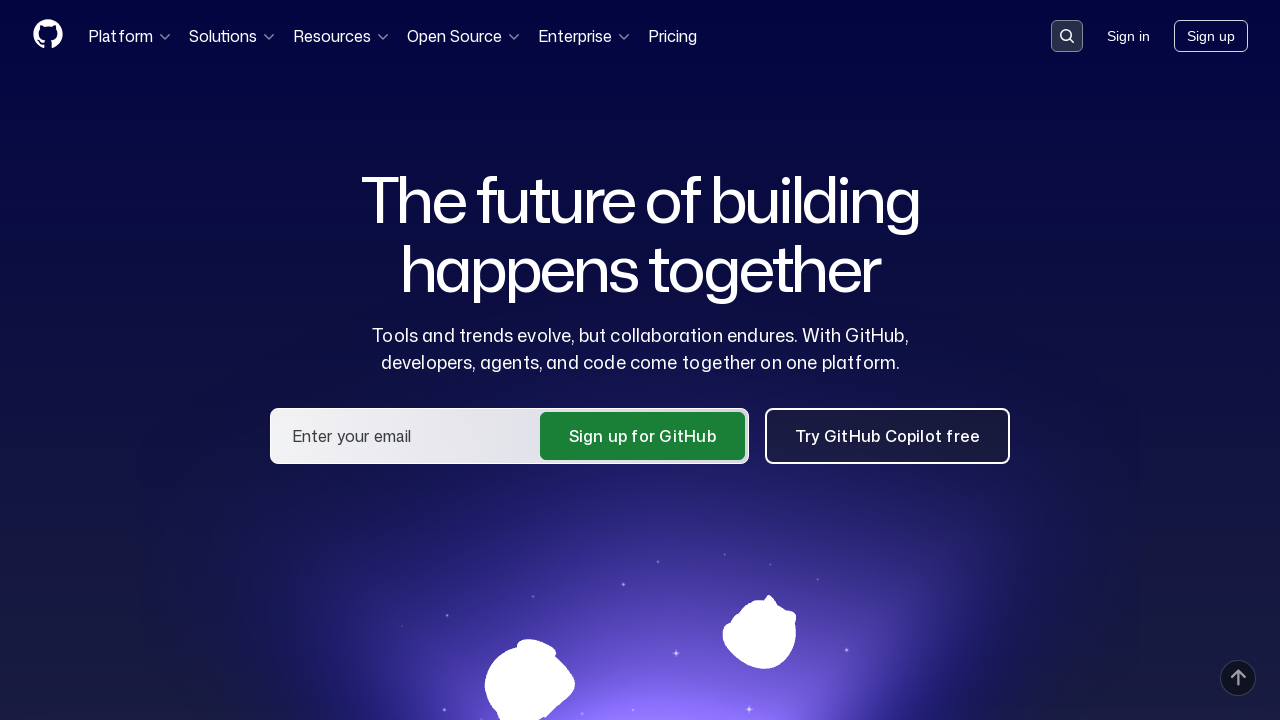